Tests basic browser navigation methods including back, forward, refresh, window resizing and positioning

Starting URL: https://www.saucedemo.com/v1/

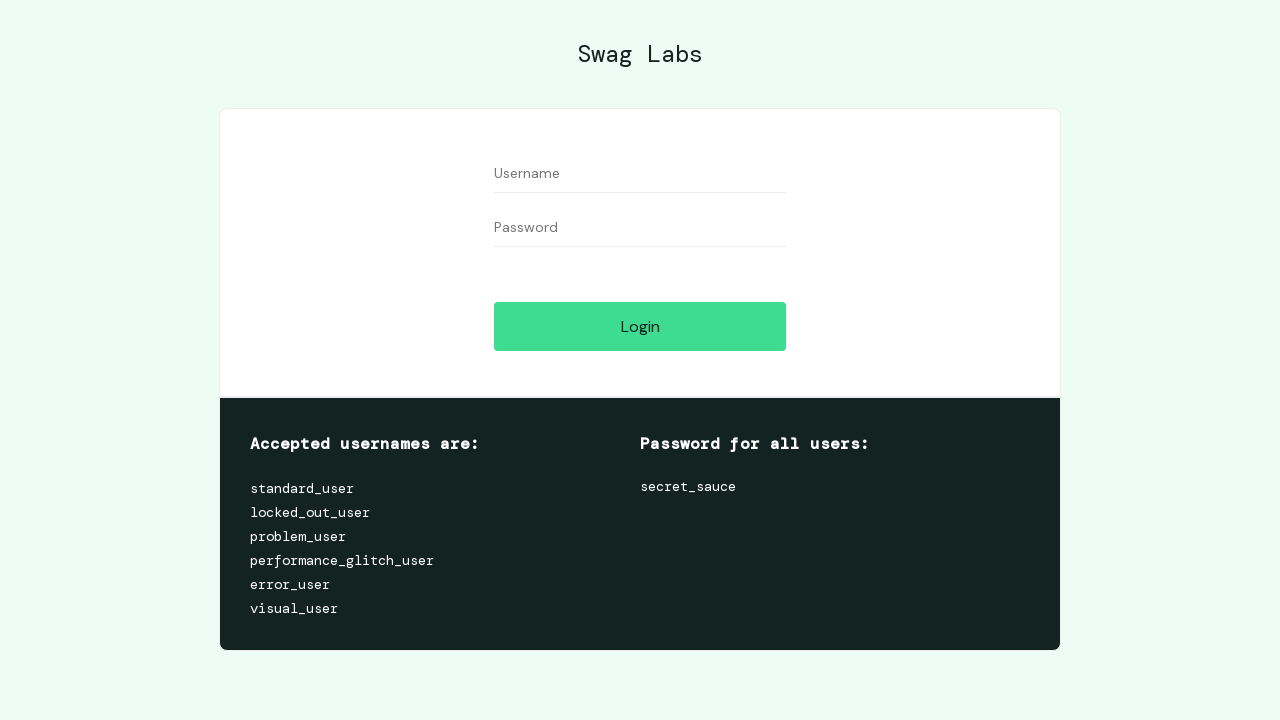

Navigated to Sauce Demo login page
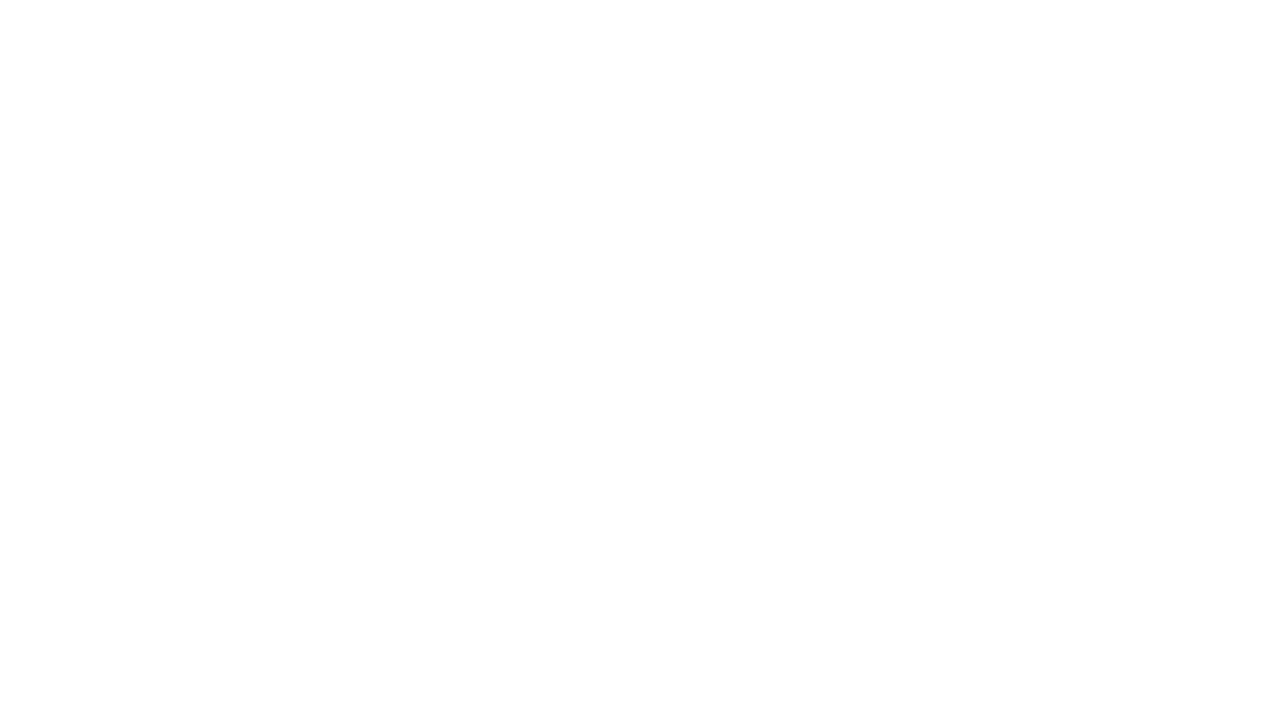

Navigated to Selenium.dev website
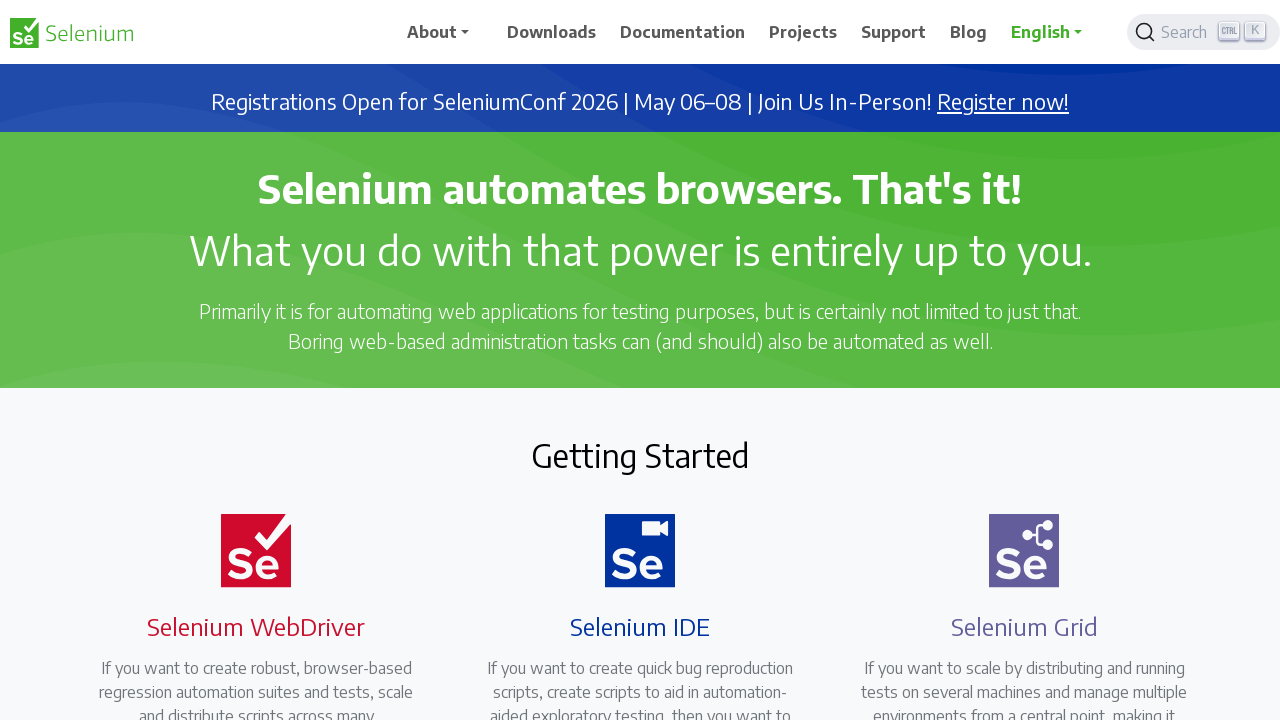

Navigated back to previous page
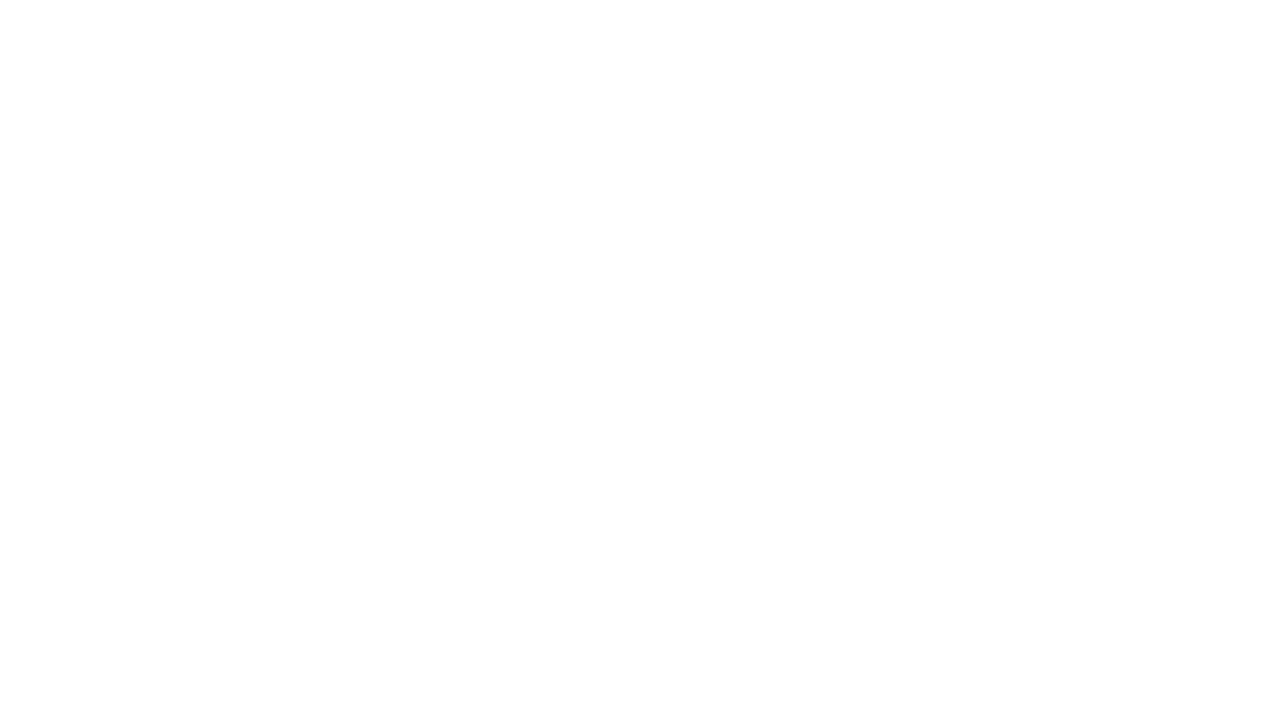

Navigated forward to next page
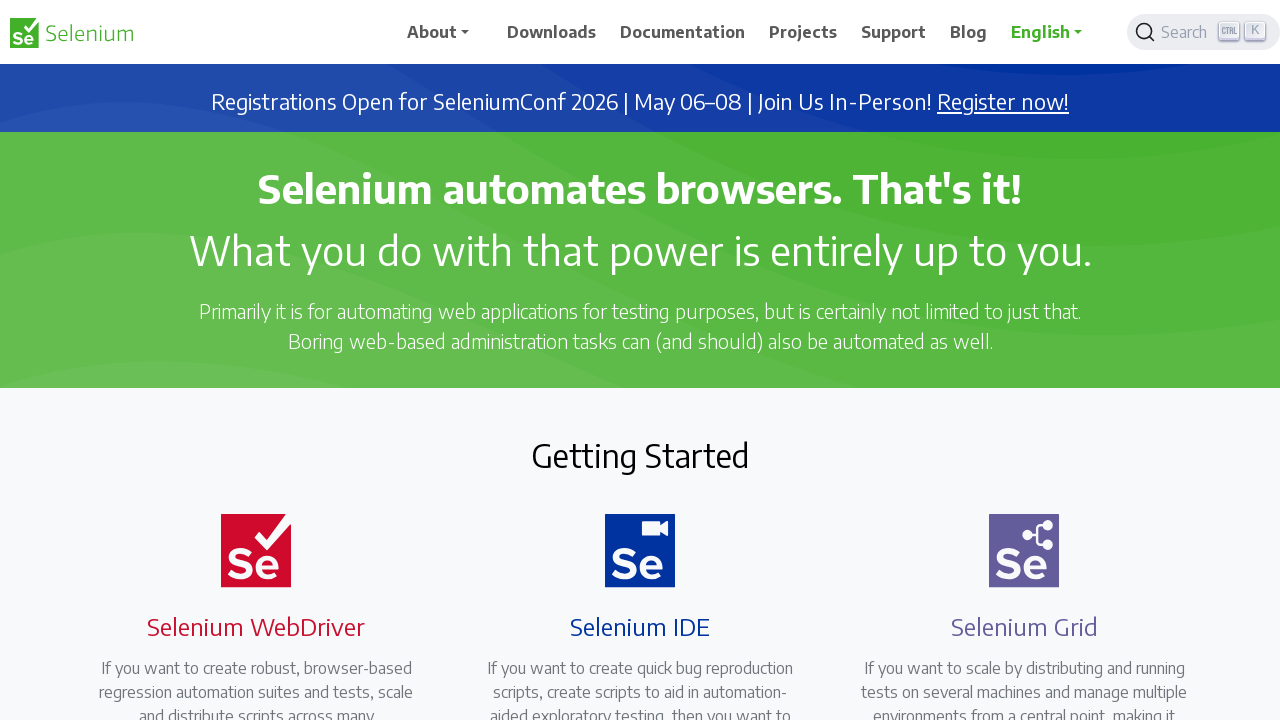

Refreshed the current page
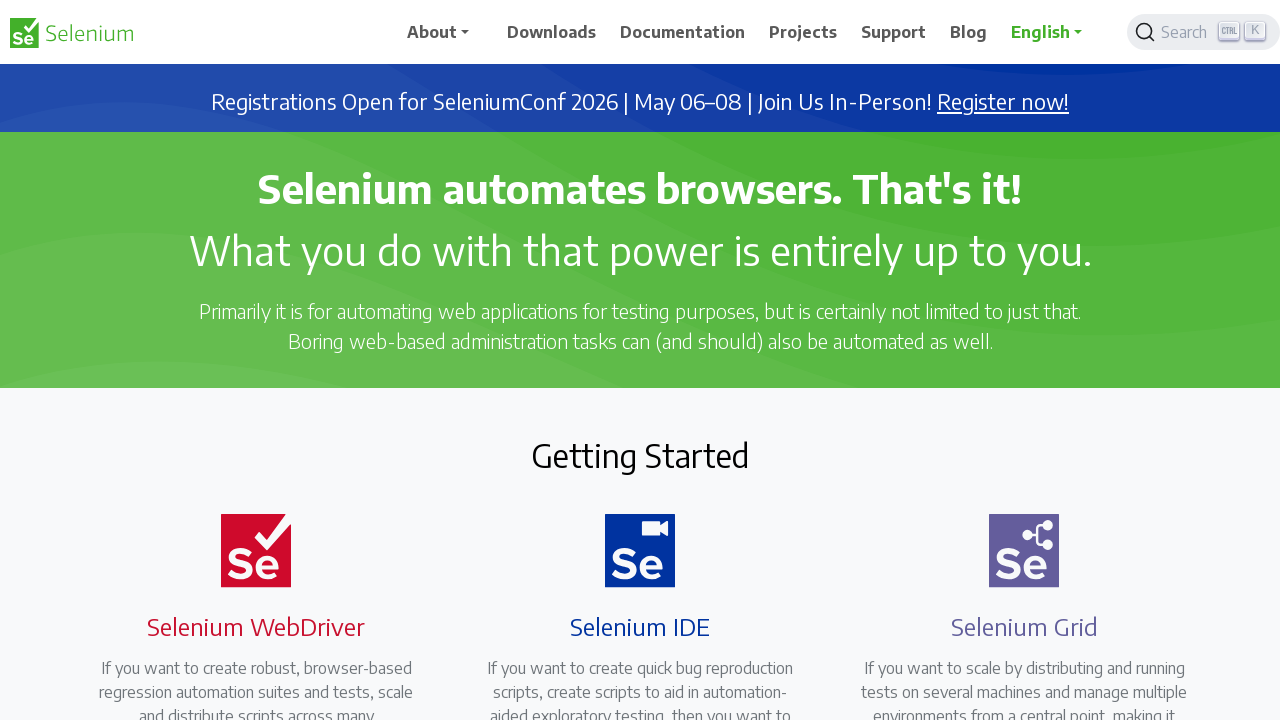

Resized viewport to 1024x768 pixels
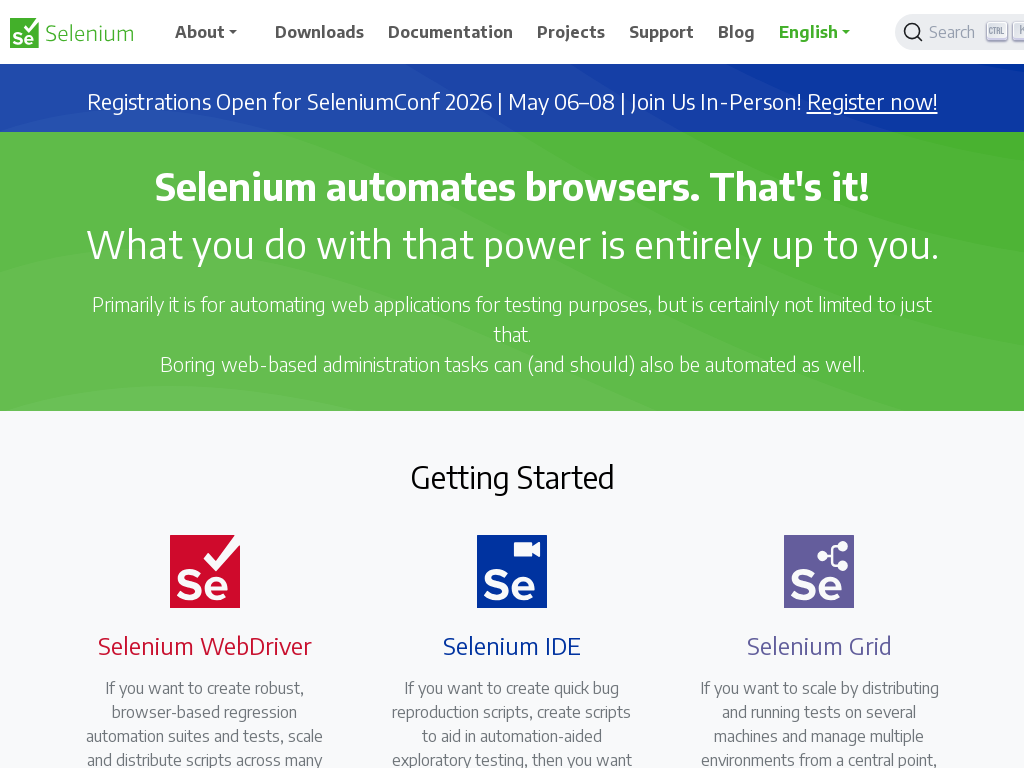

Navigated to example.com
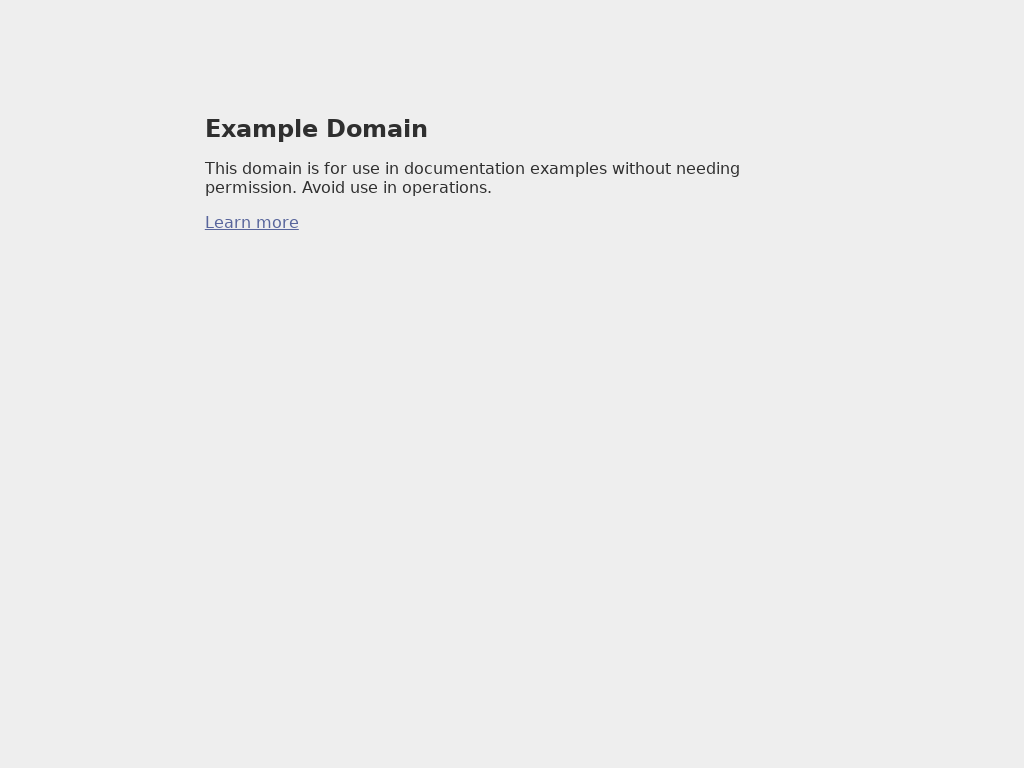

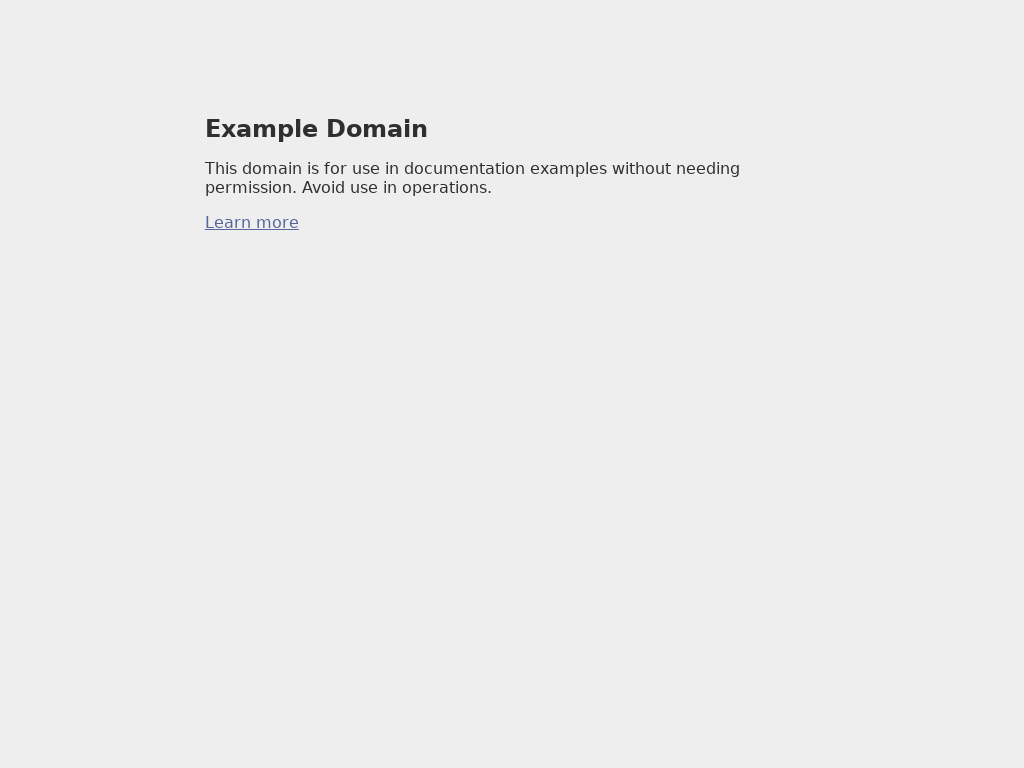